Tests a form submission that requires scrolling, including reading a value, calculating a result, filling an answer field, checking checkboxes, and submitting

Starting URL: http://suninjuly.github.io/execute_script.html

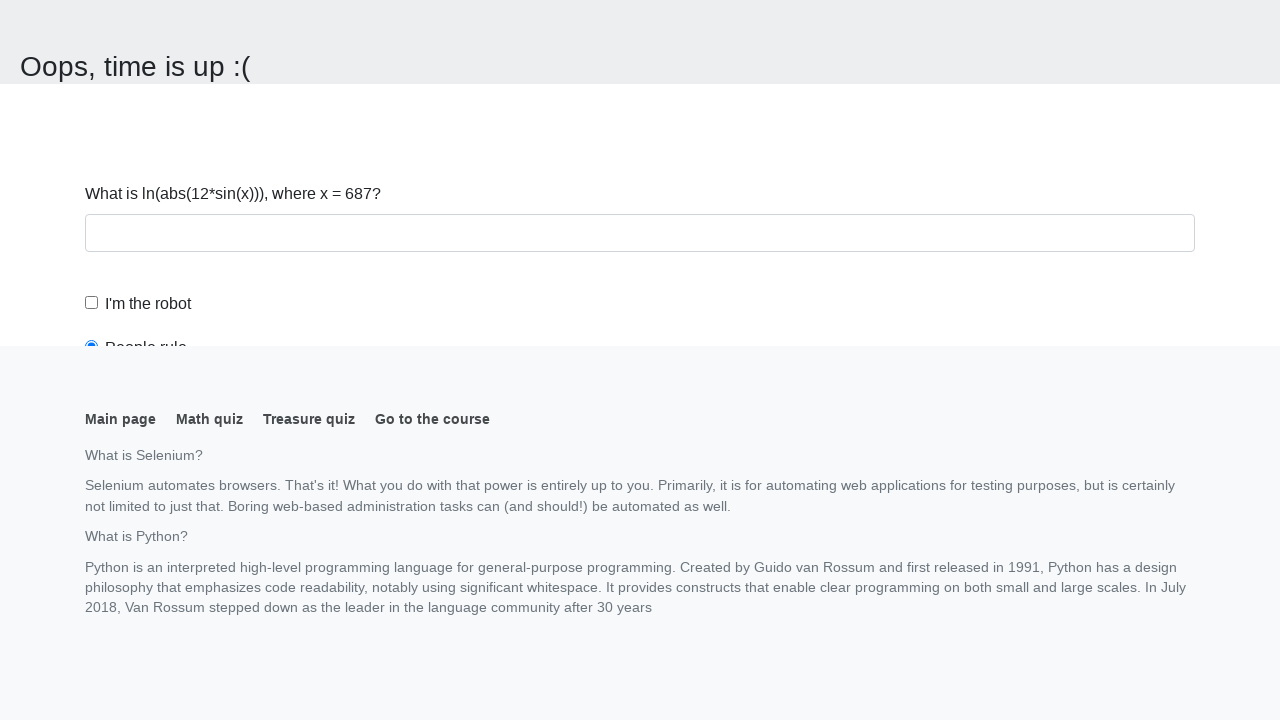

Navigated to form submission page
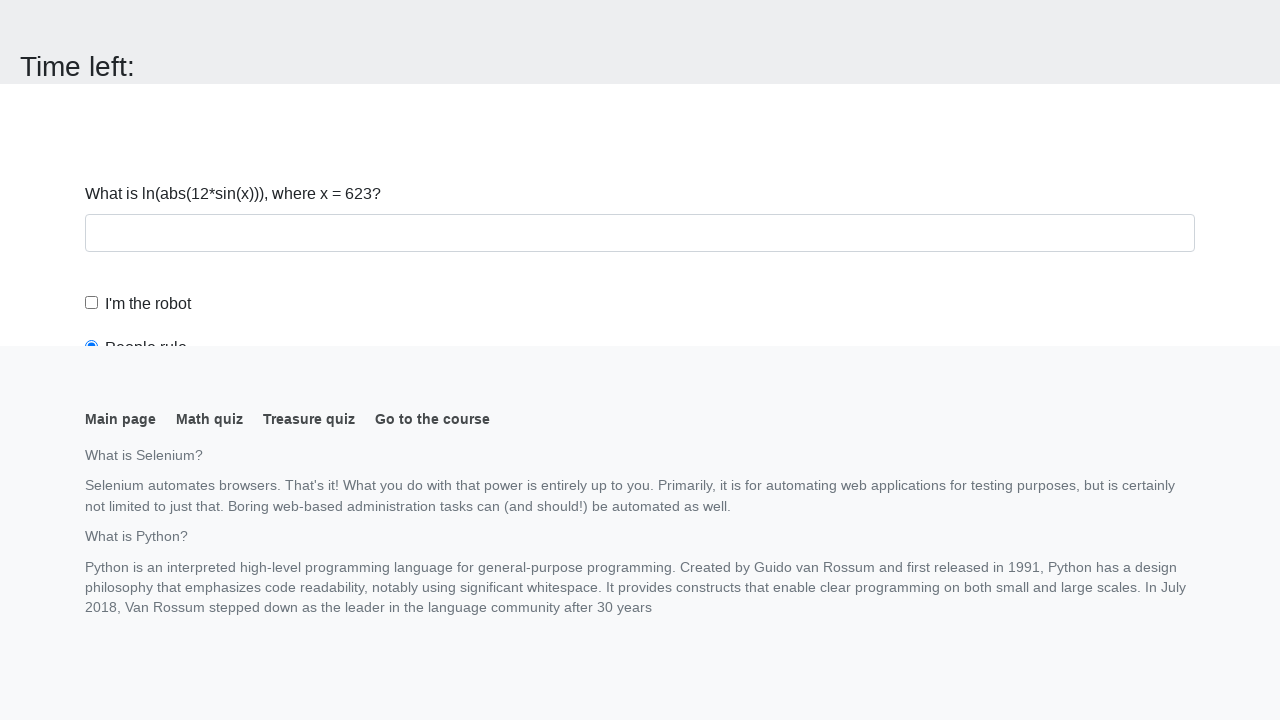

Read value from #input_value element
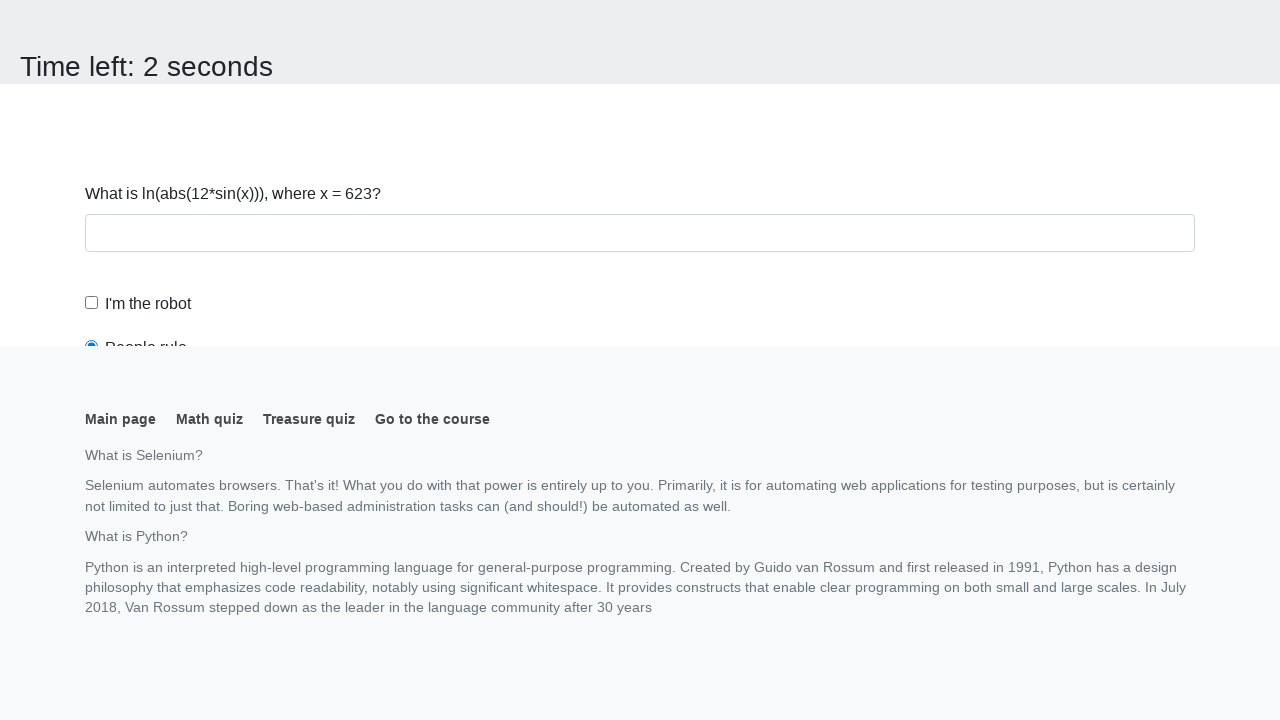

Calculated result using mathematical formula
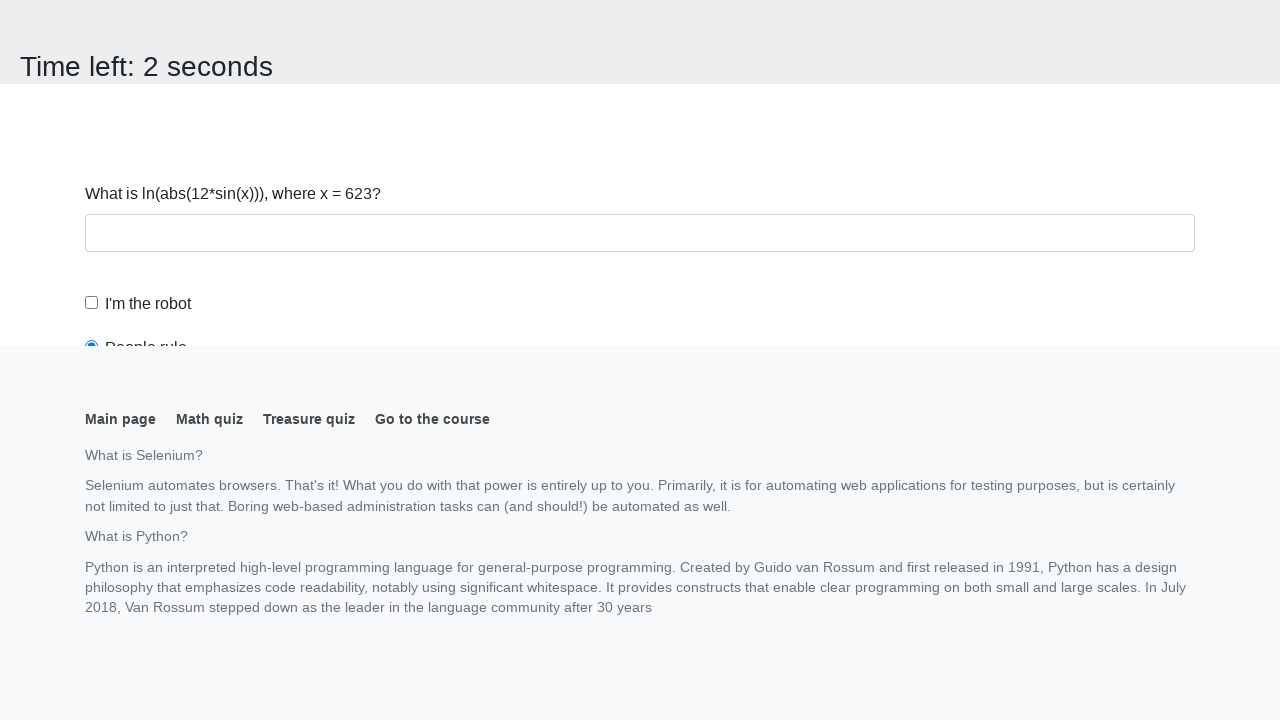

Filled answer field with calculated result on #answer
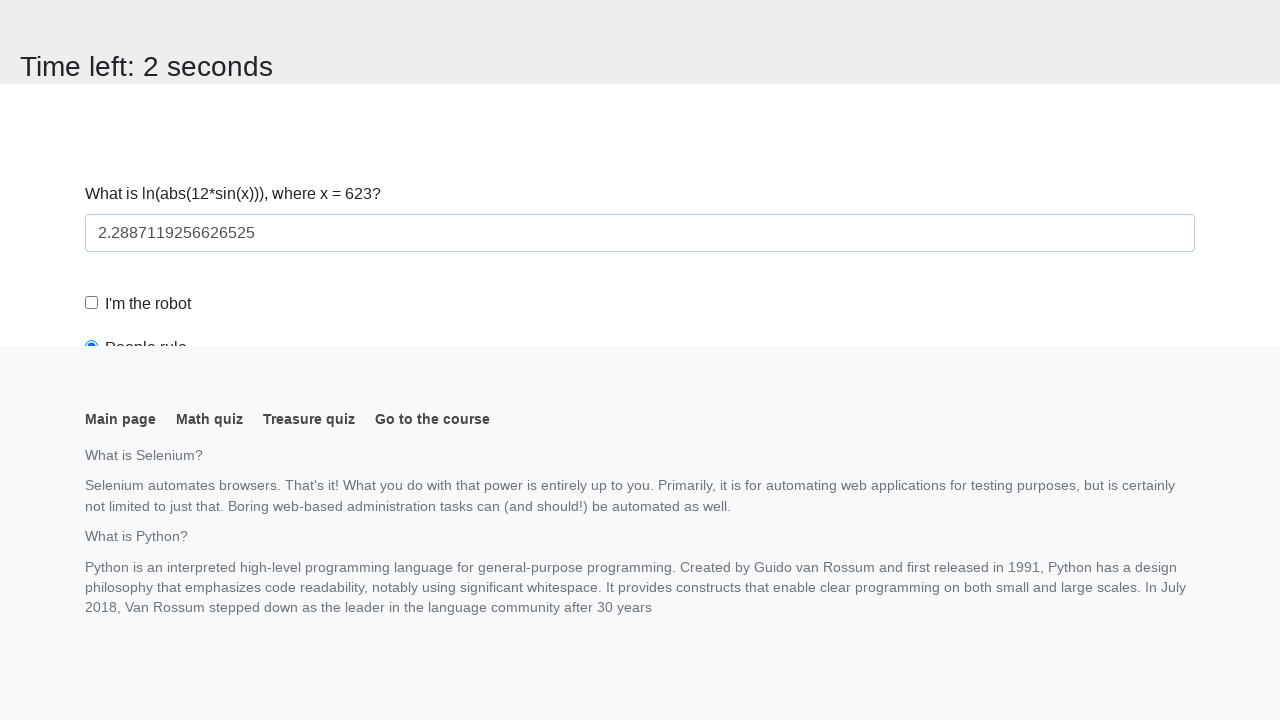

Scrolled down 100 pixels to reveal form elements
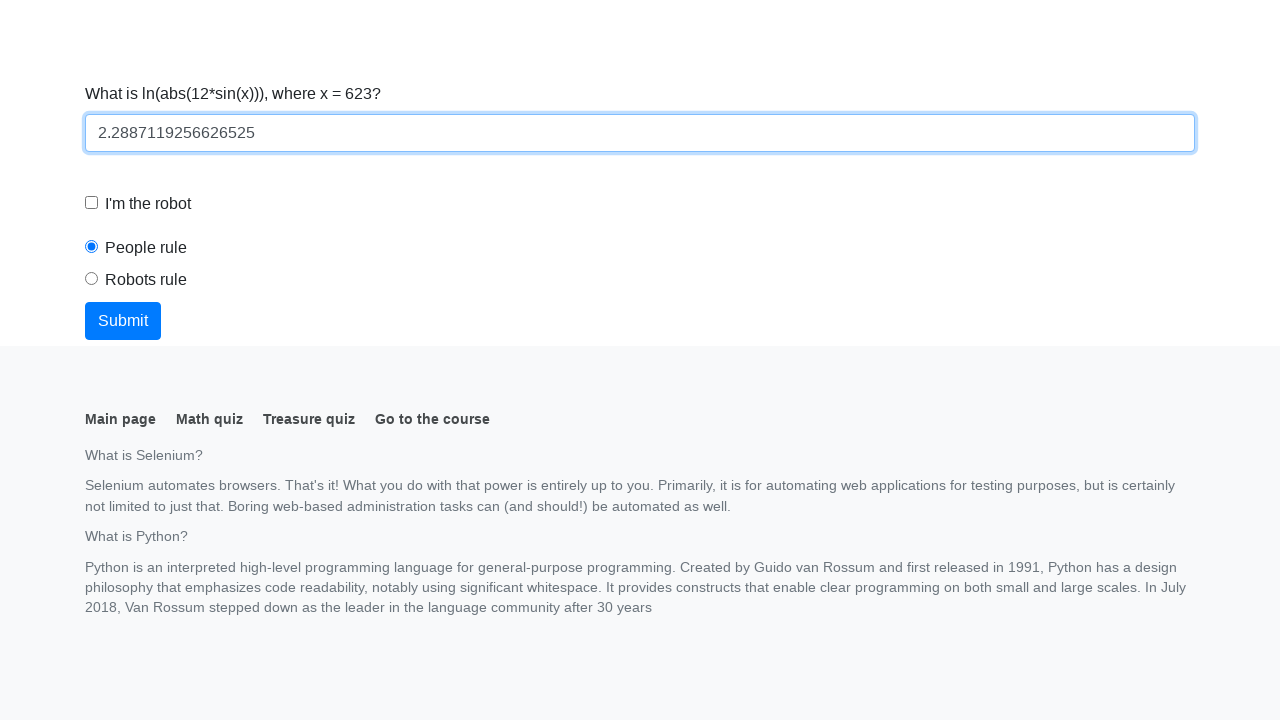

Checked the robot checkbox at (92, 203) on #robotCheckbox
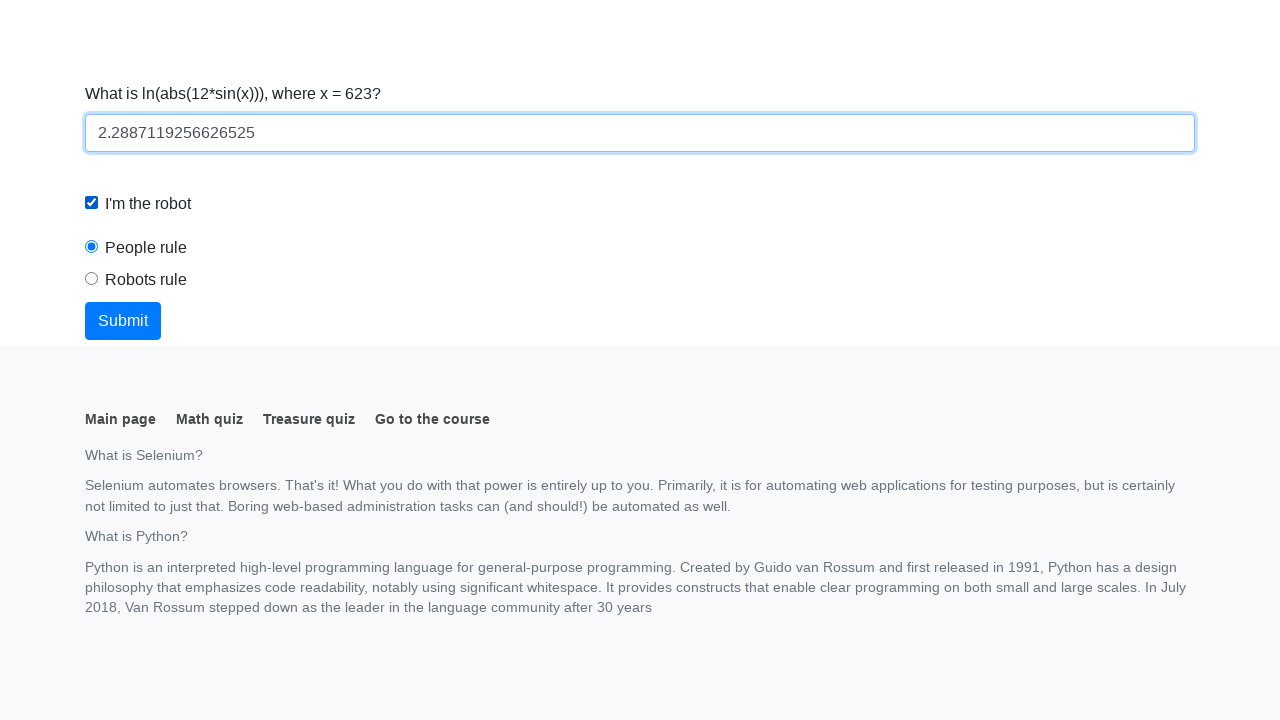

Selected the robots rule radio button at (92, 279) on #robotsRule
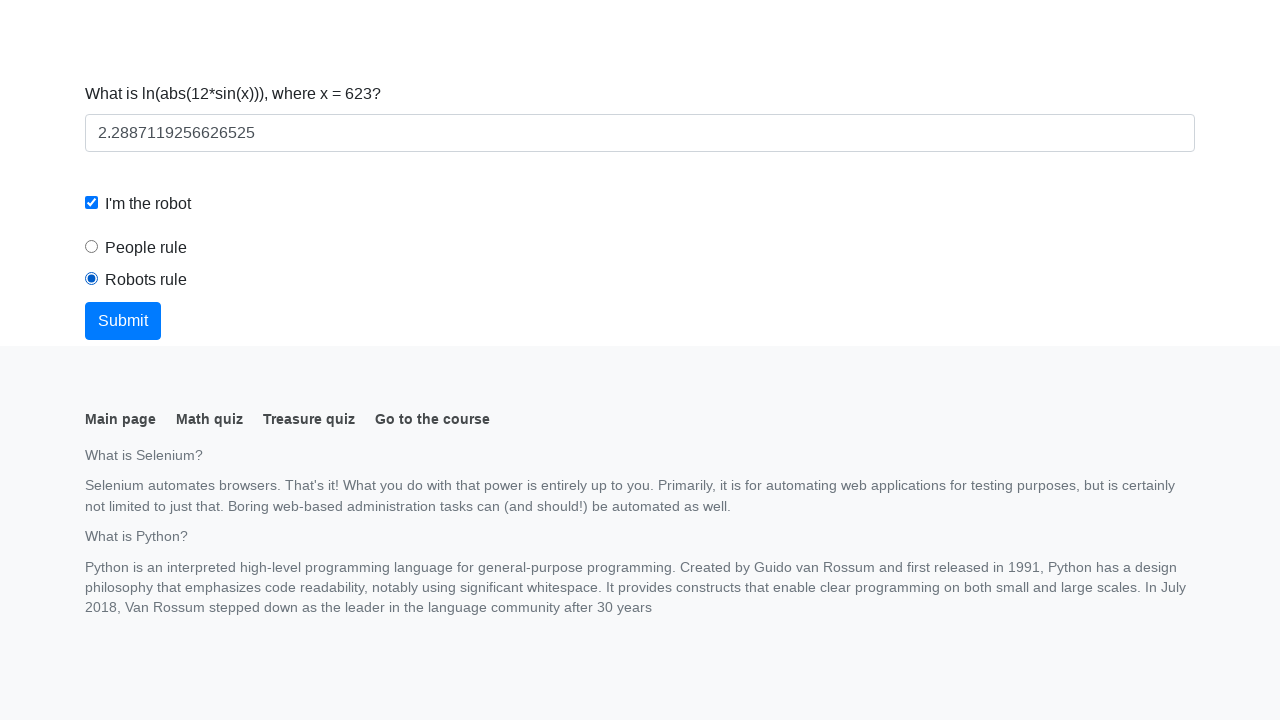

Clicked submit button to complete form submission at (123, 321) on .btn
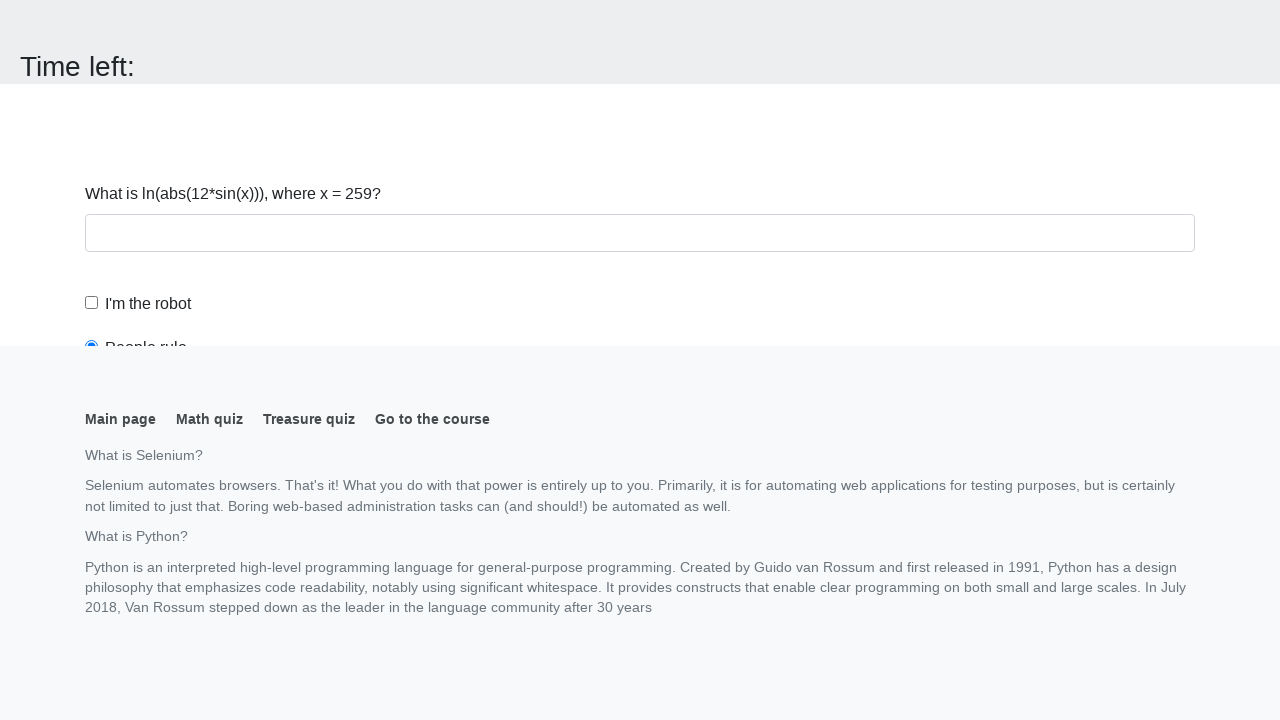

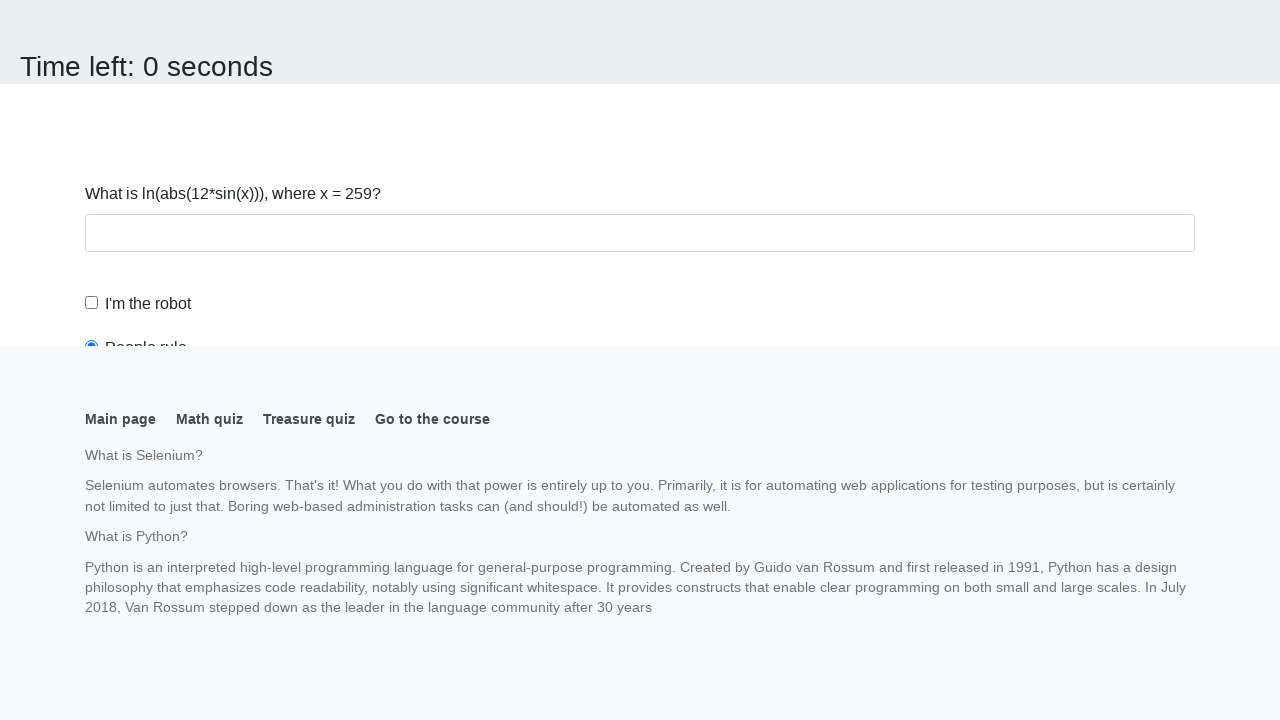